Navigates to thanhcaviet.net and verifies the page loads by checking the URL.

Starting URL: https://thanhcaviet.net/

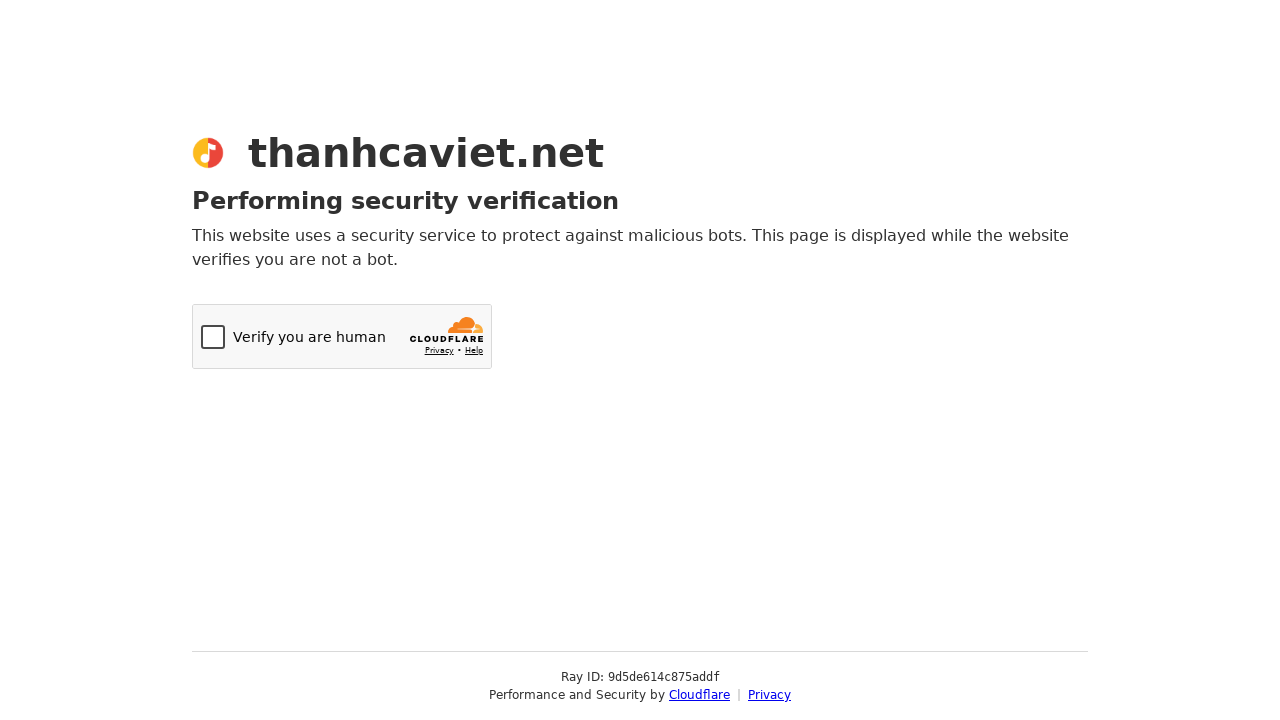

Navigated to https://thanhcaviet.net/
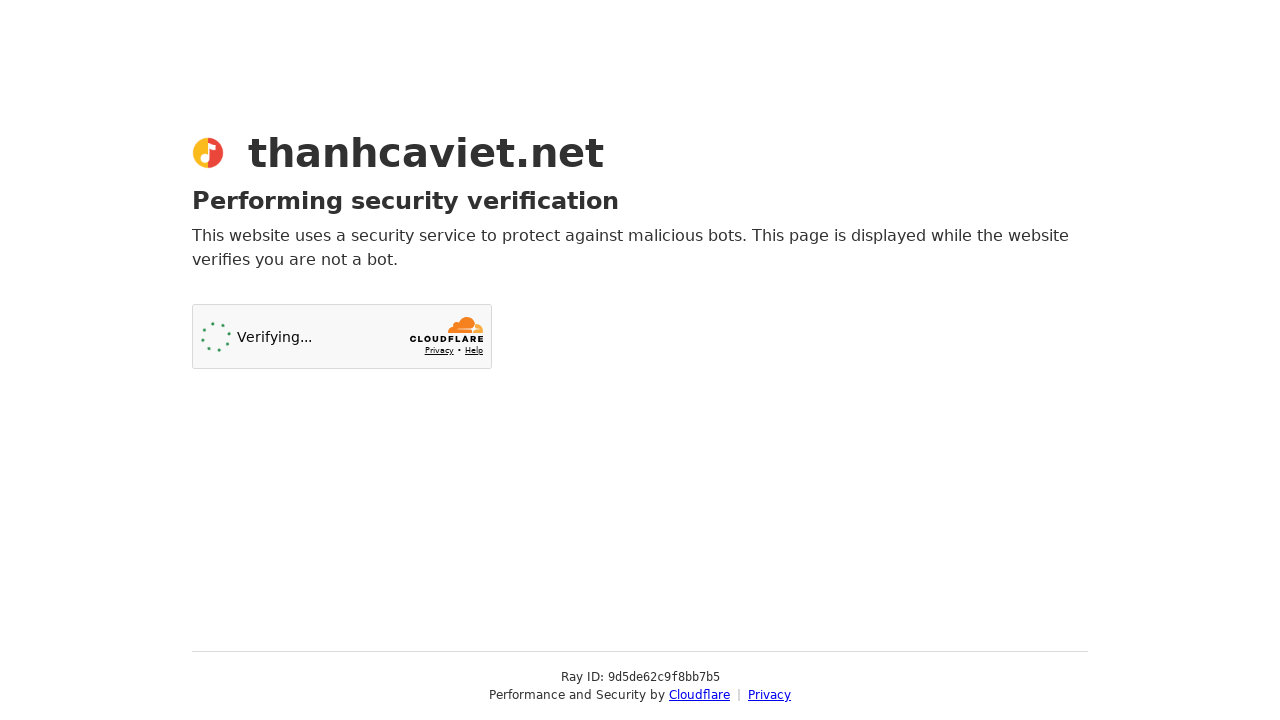

Verified URL contains 'thanhcaviet.net'
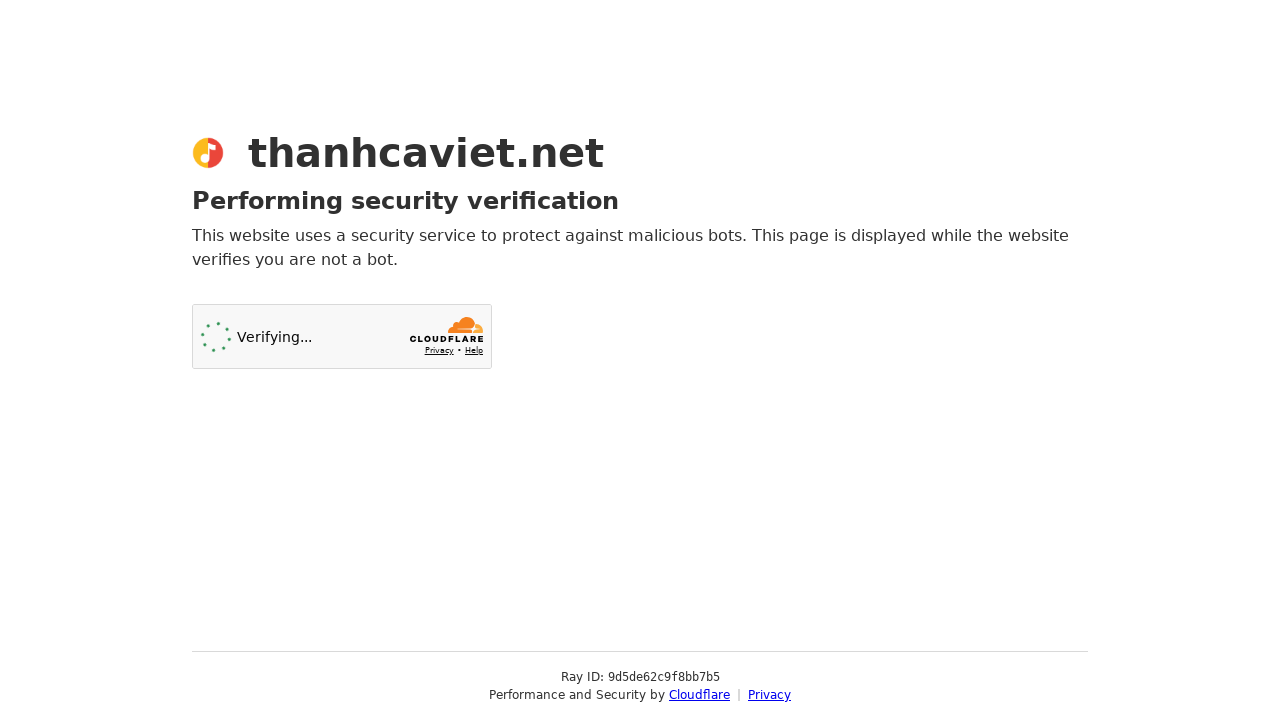

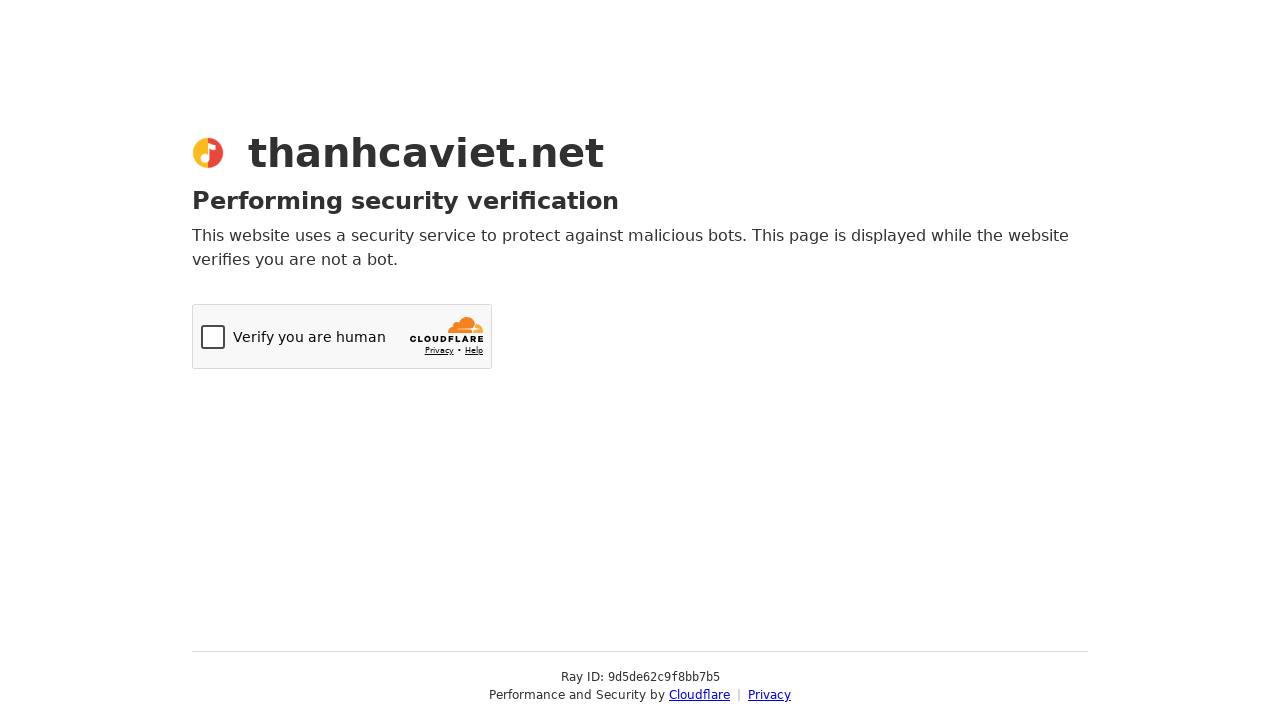